Tests navigation on a college website by clicking on a link containing the text "Education Background" using partial link text matching

Starting URL: http://www.sit.ac.in/html/home.html

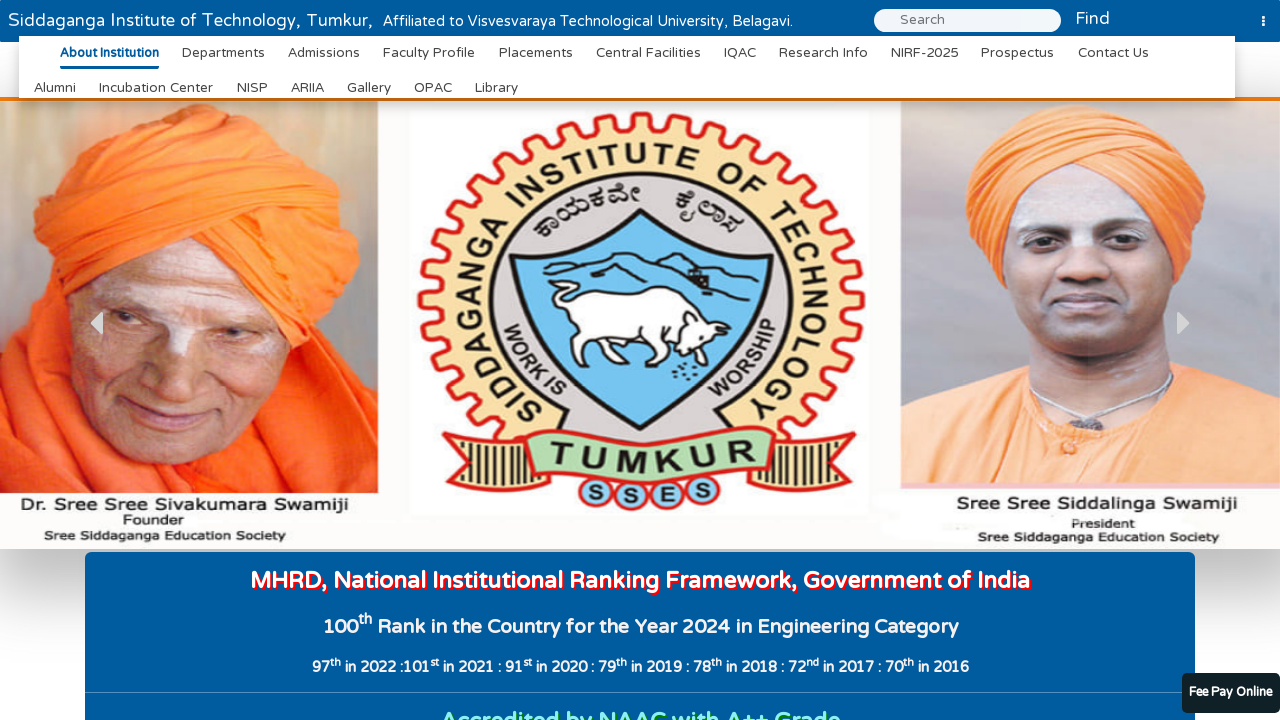

Clicked on link containing 'Education Background' text using partial link text matching at (194, 360) on a:has-text('Education Background')
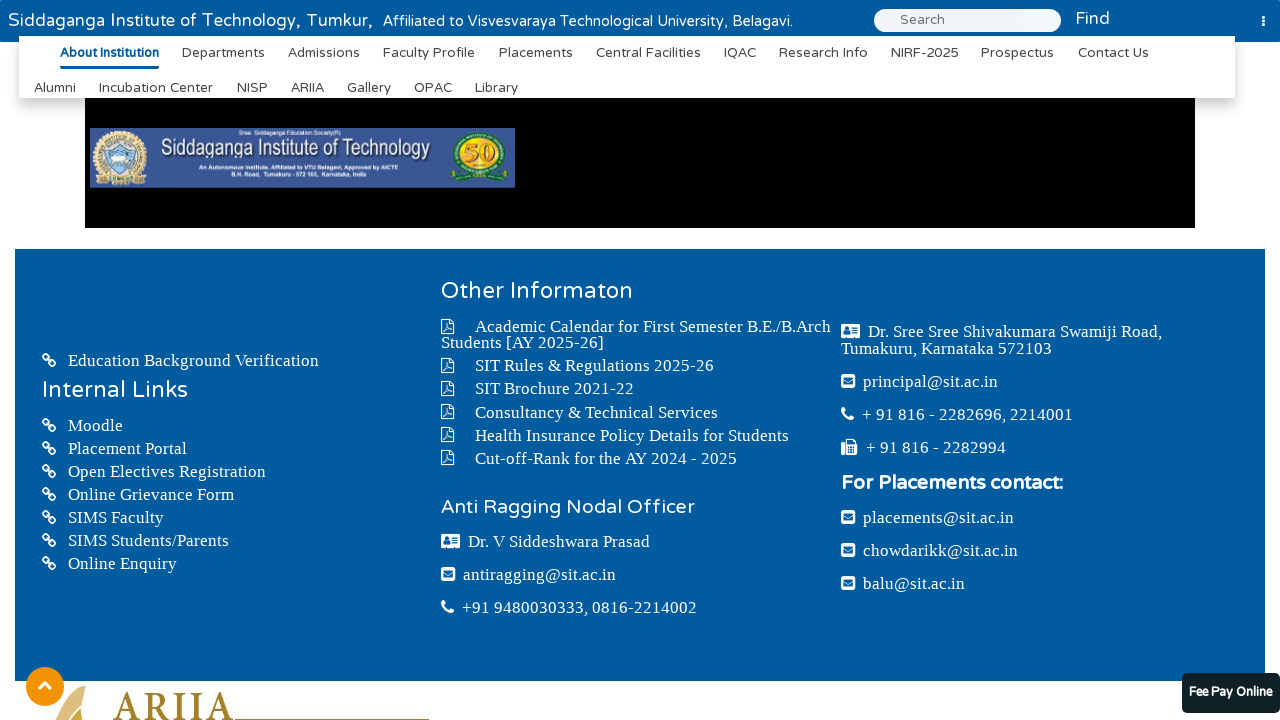

Page load completed after navigating to Education Background section
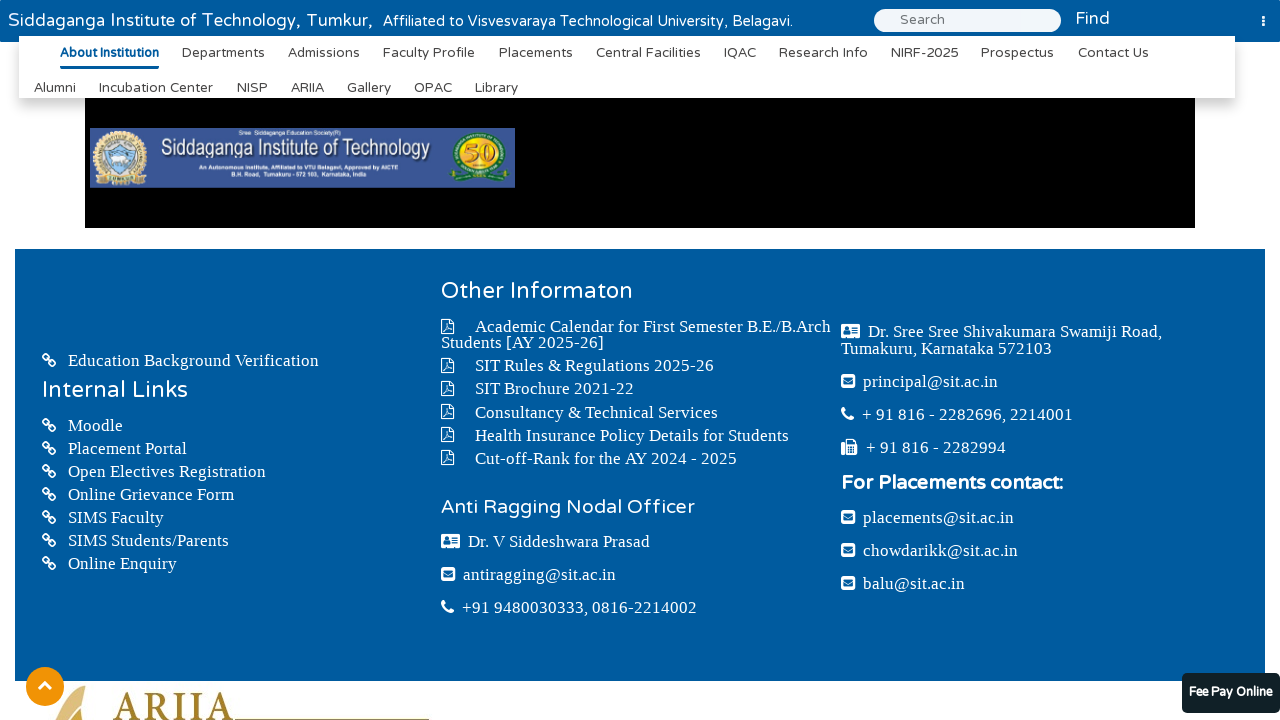

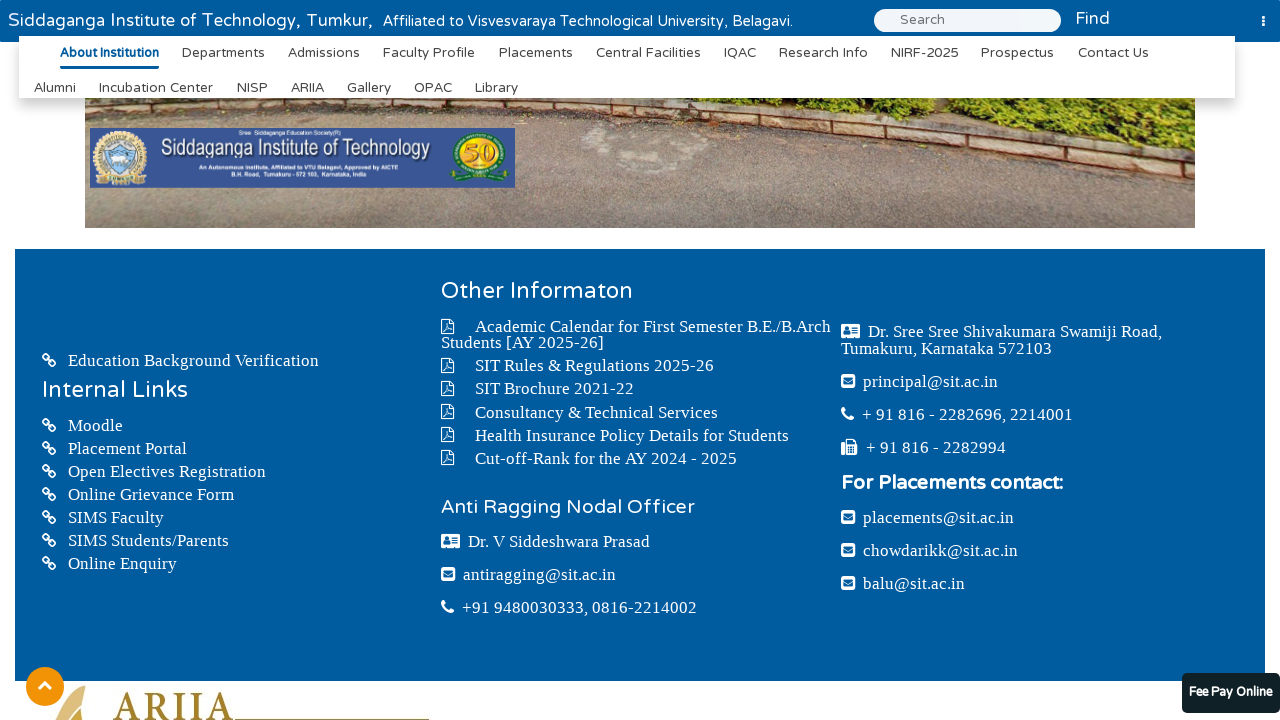